Tests DuckDuckGo search functionality by entering a search term, submitting the form, and verifying the page title contains the search text

Starting URL: https://duckduckgo.com

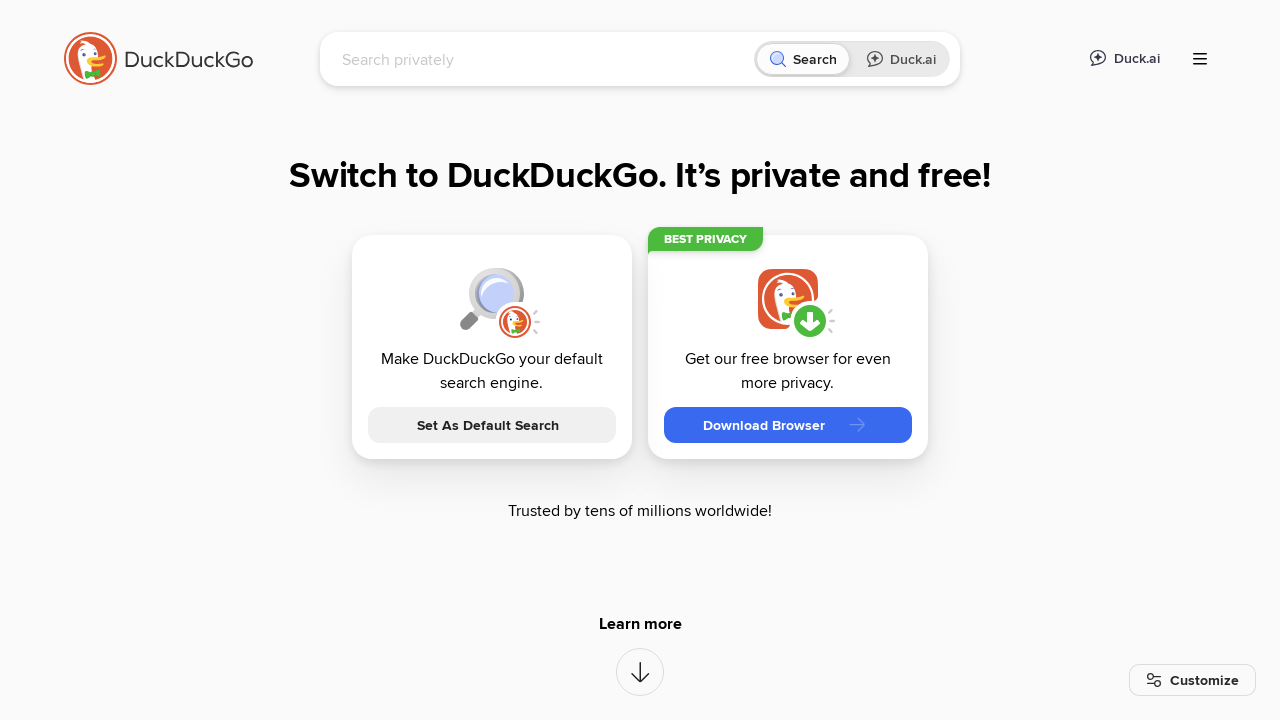

Filled search box with 'FluentLenium' on #searchbox_input
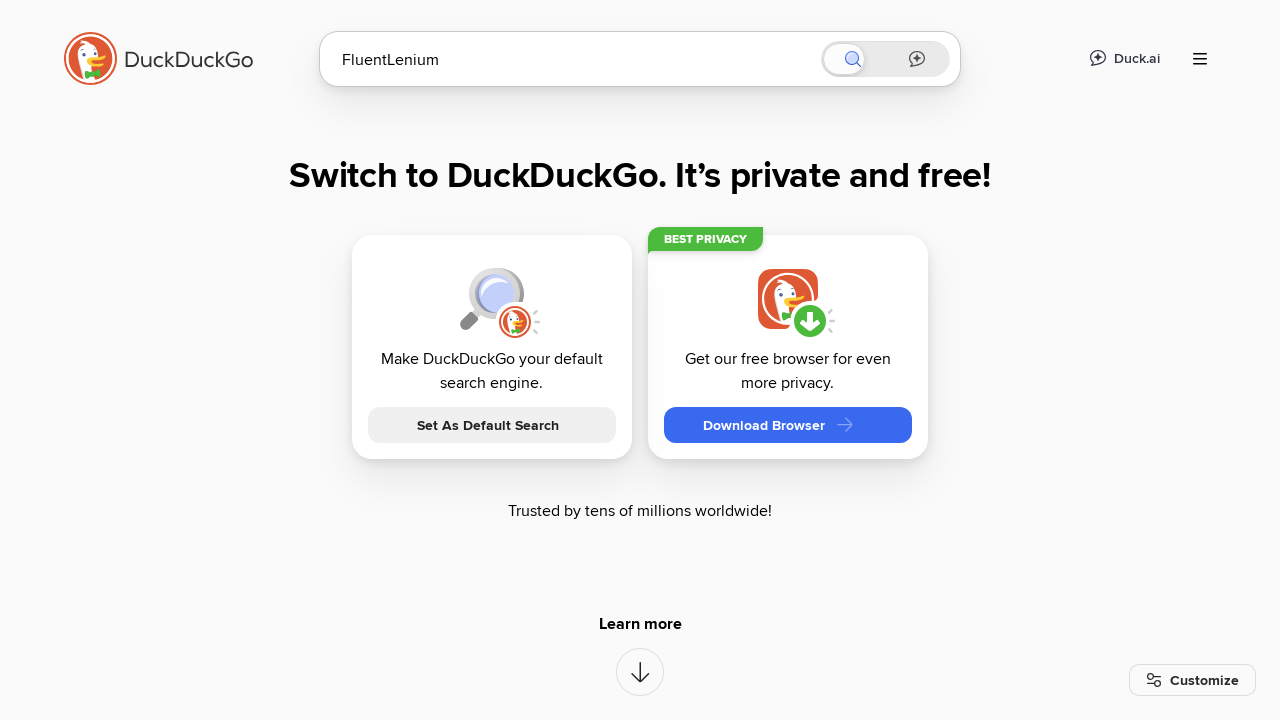

Pressed Enter to submit the search on #searchbox_input
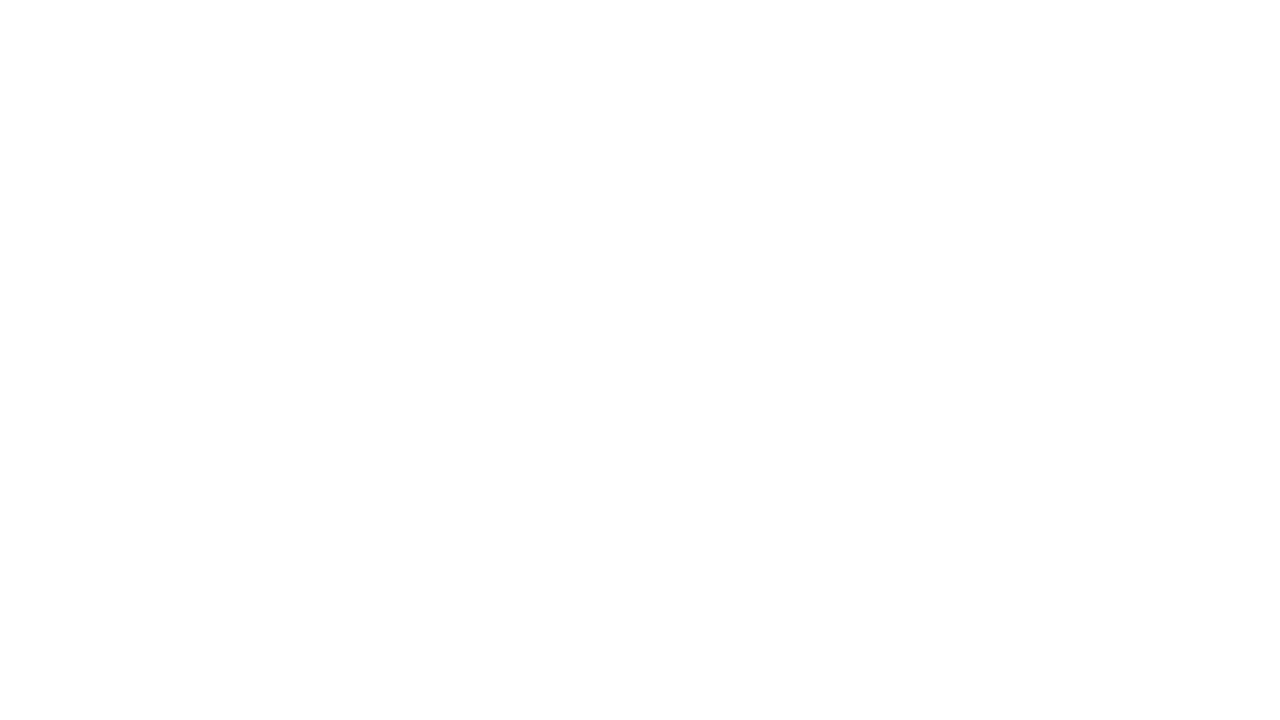

Page title updated with search term 'FluentLenium'
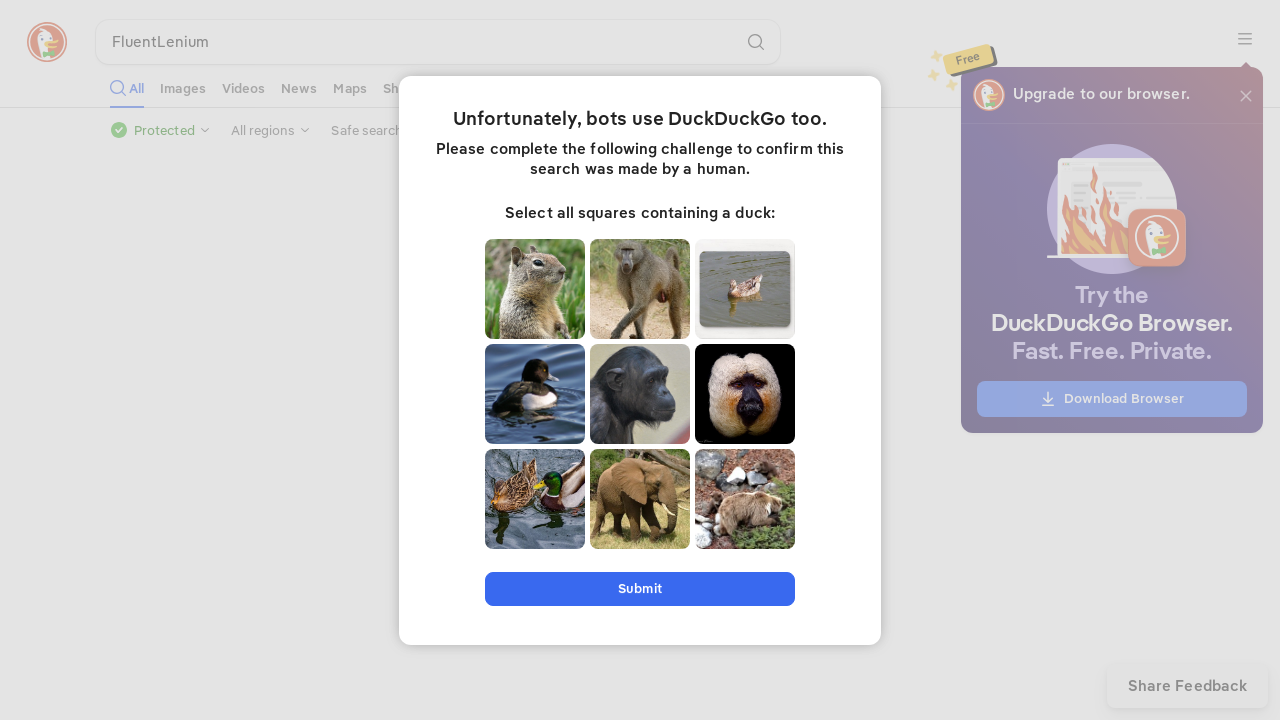

Verified page title contains 'FluentLenium'
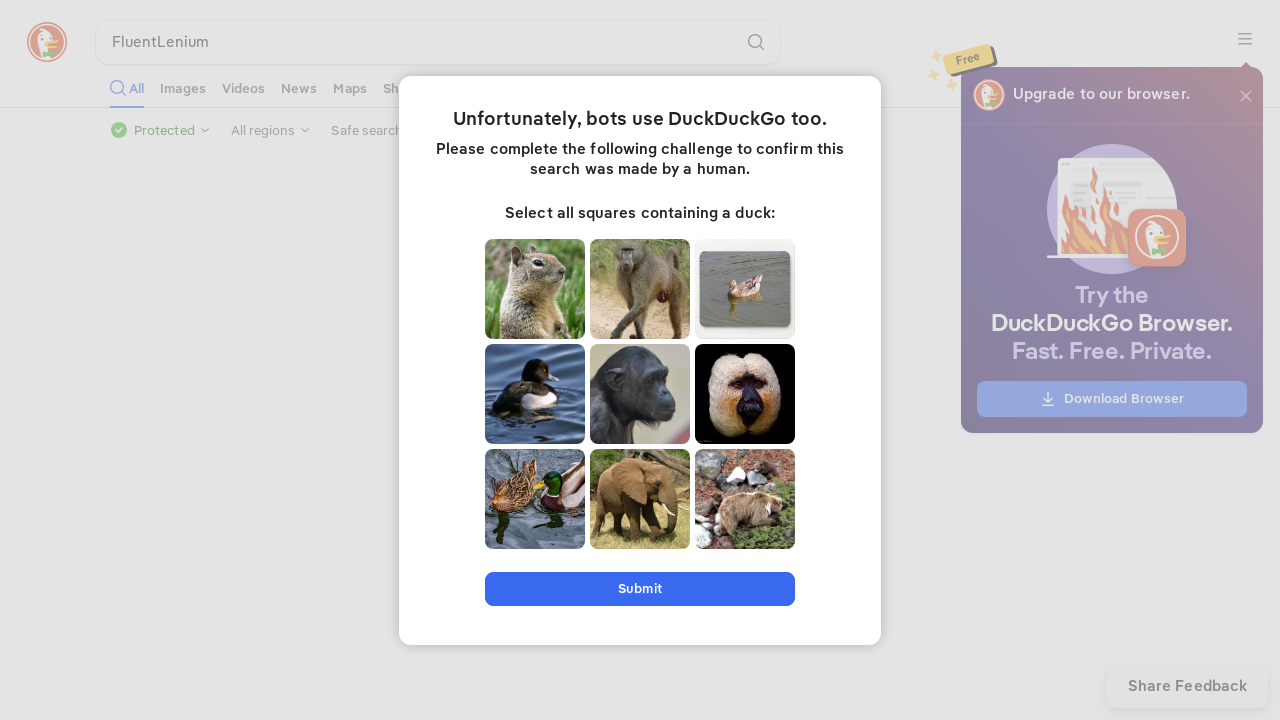

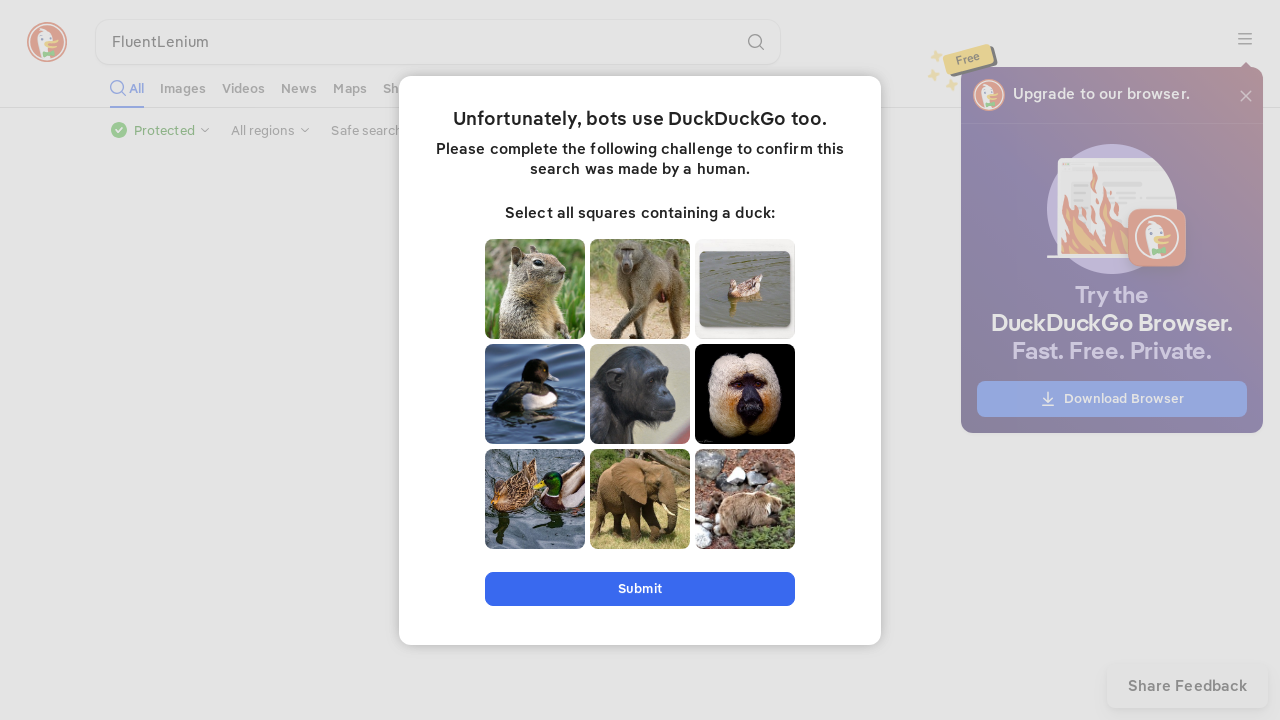